Tests drag and drop functionality on jQuery UI demo page by dragging a draggable element and dropping it onto a droppable target area

Starting URL: https://jqueryui.com/droppable/

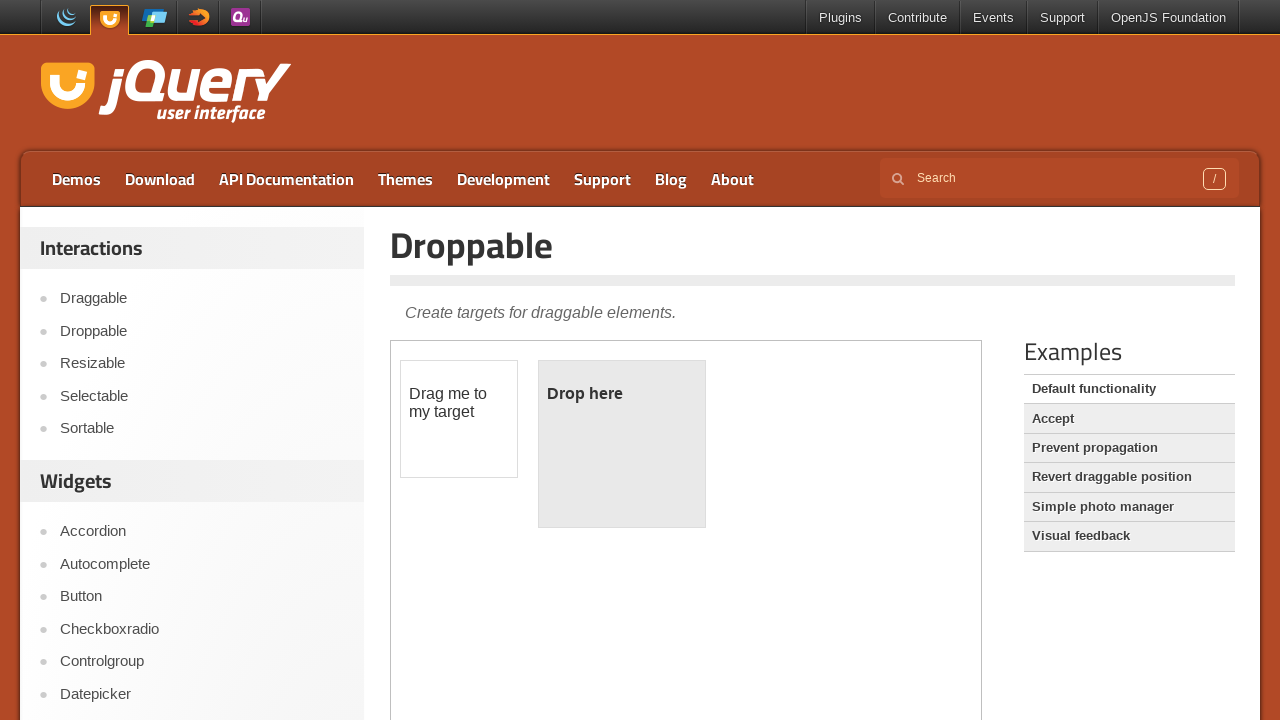

Located the iframe containing the drag and drop demo
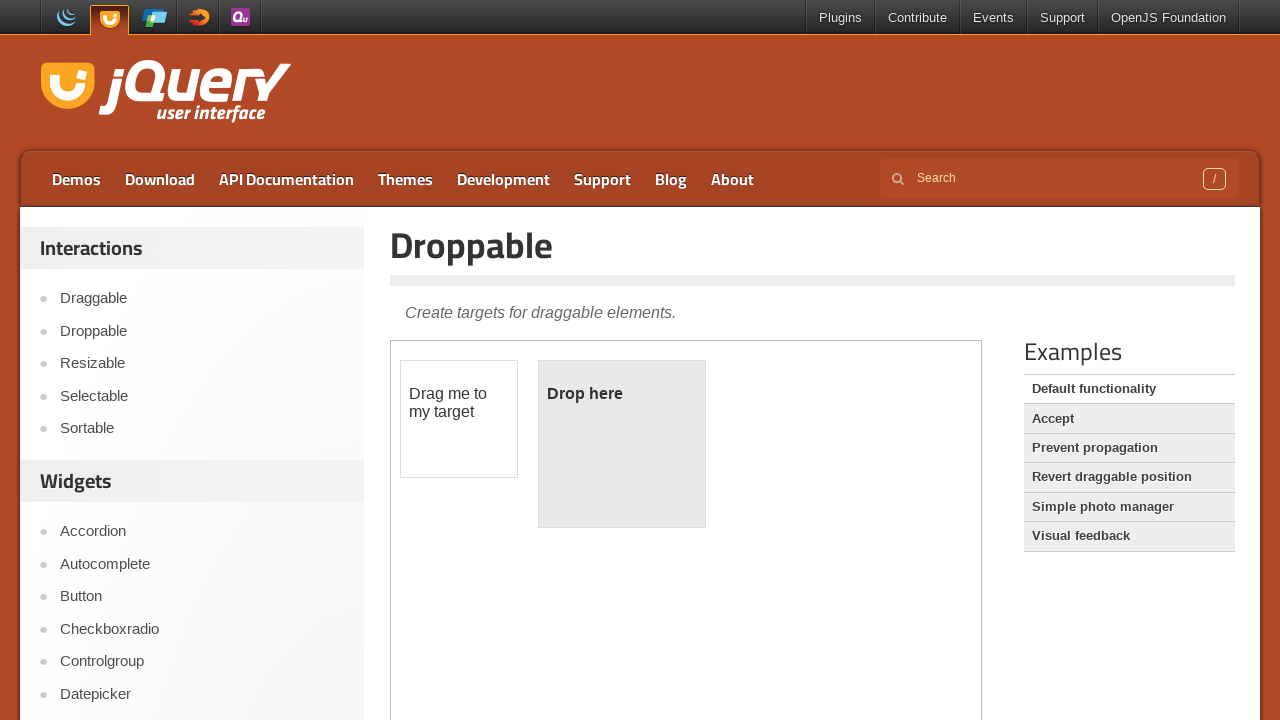

Located the draggable element with id 'draggable'
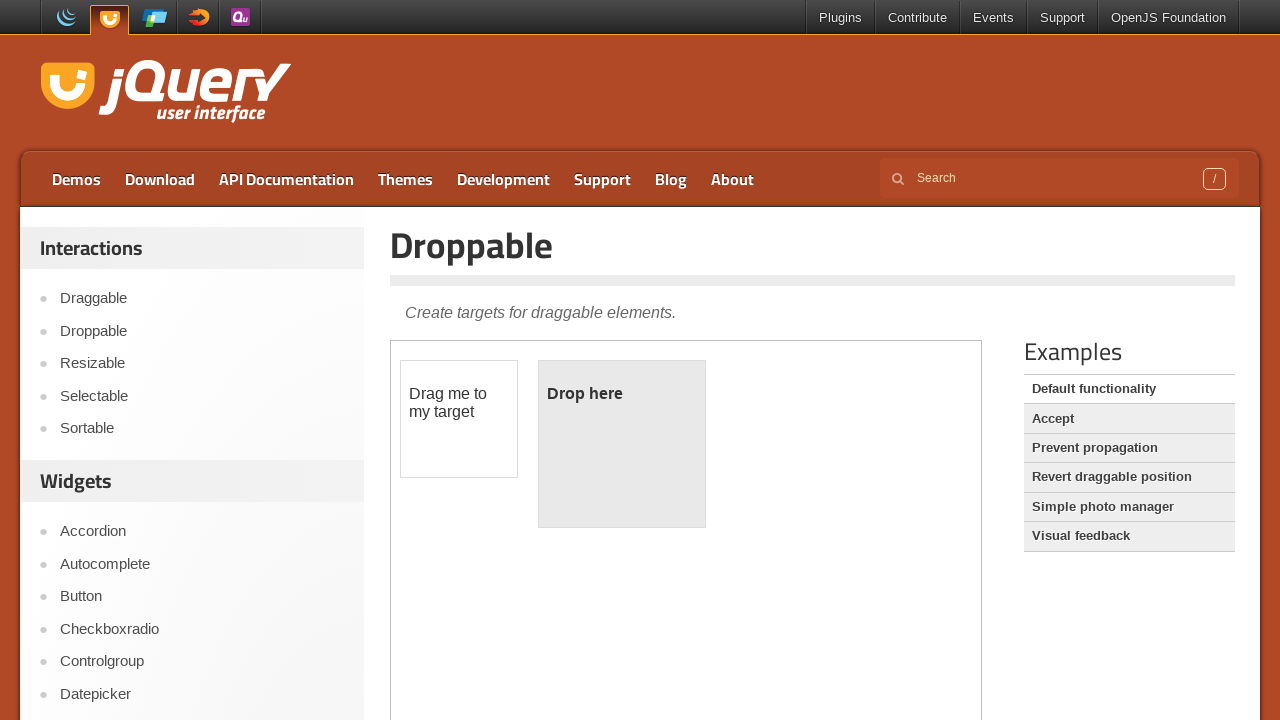

Located the droppable target element with id 'droppable'
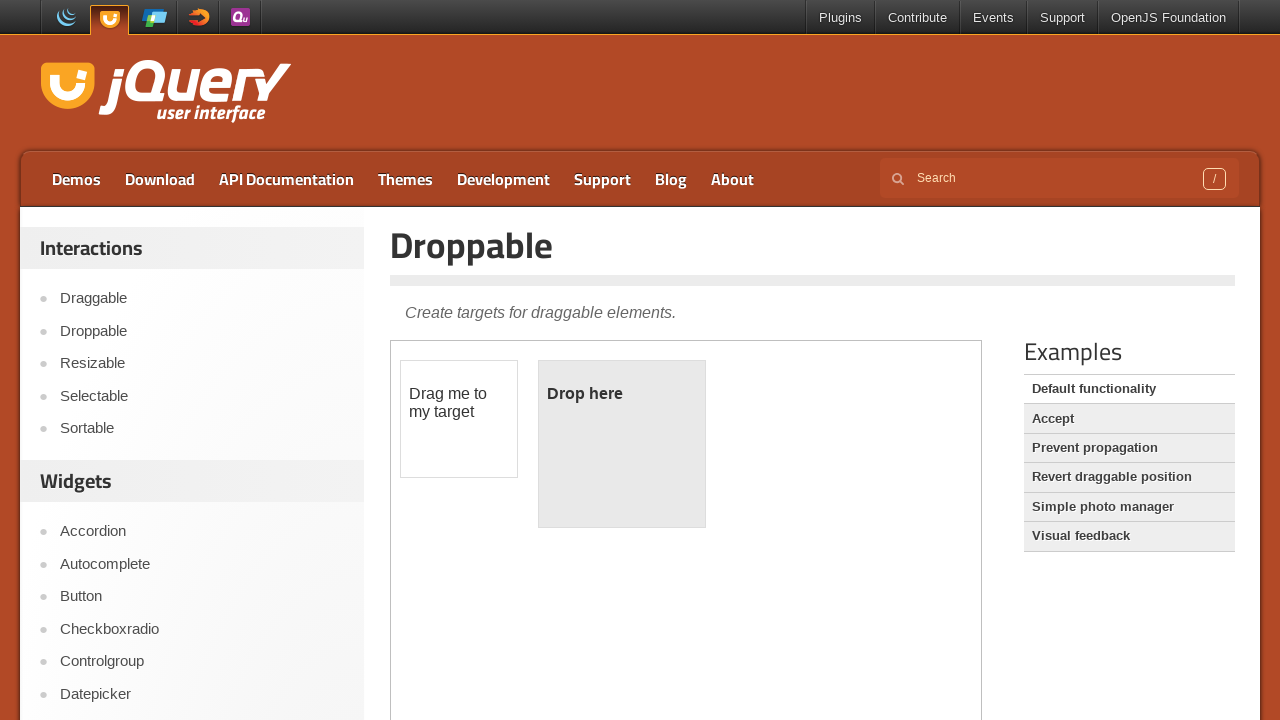

Dragged the draggable element onto the droppable target area at (622, 444)
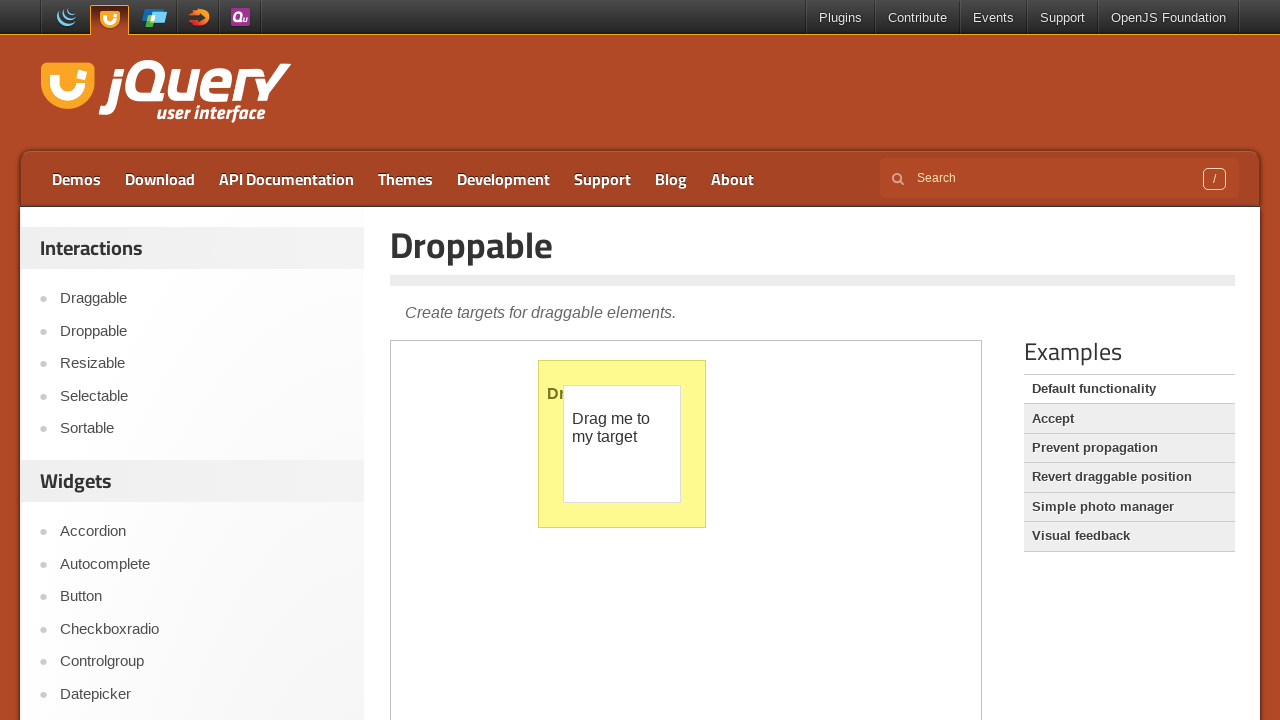

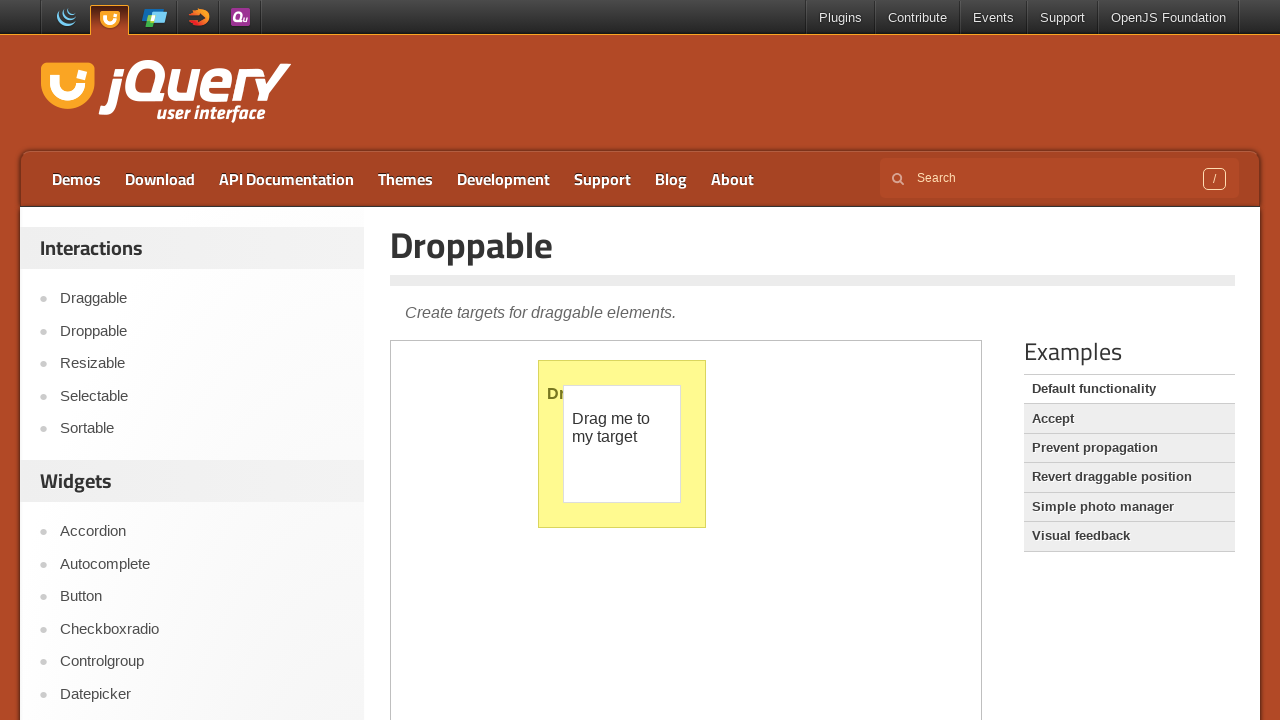